Tests filling a username input field on the Sauce Demo page using complex XPath selectors to locate the element, then verifies the input value was set correctly.

Starting URL: https://www.saucedemo.com/

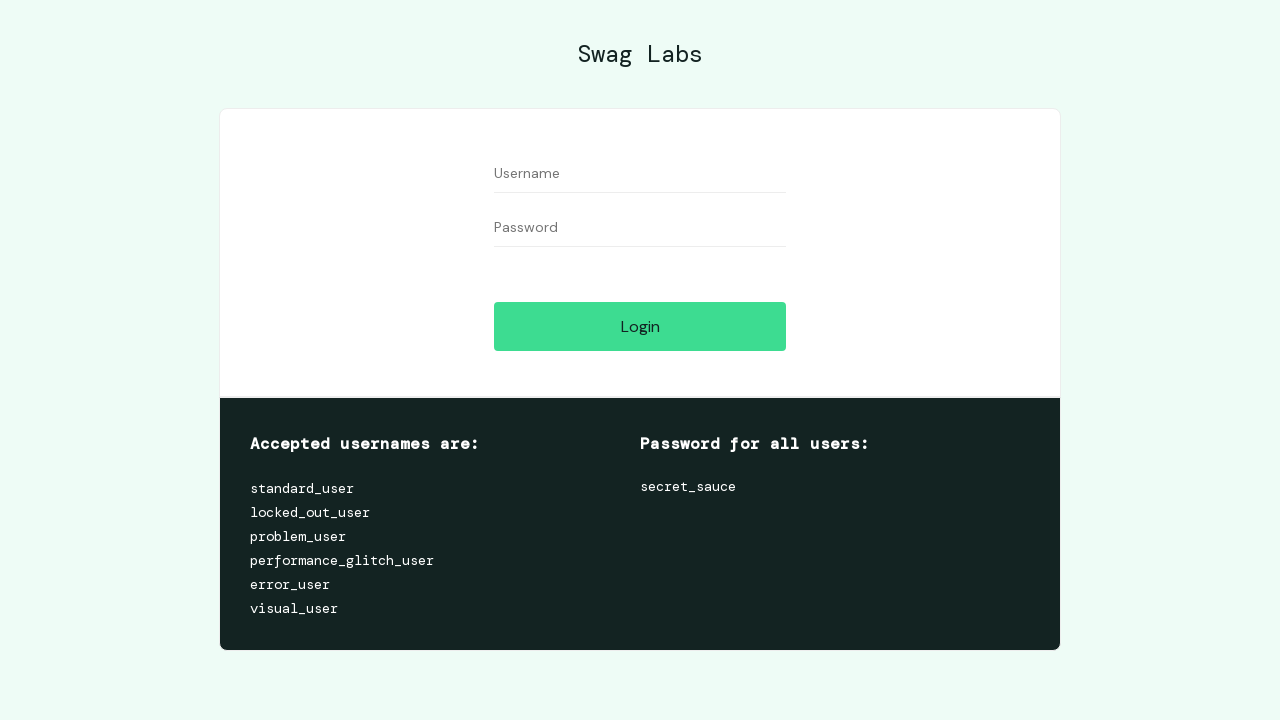

Located username input field with ID 'user-name'
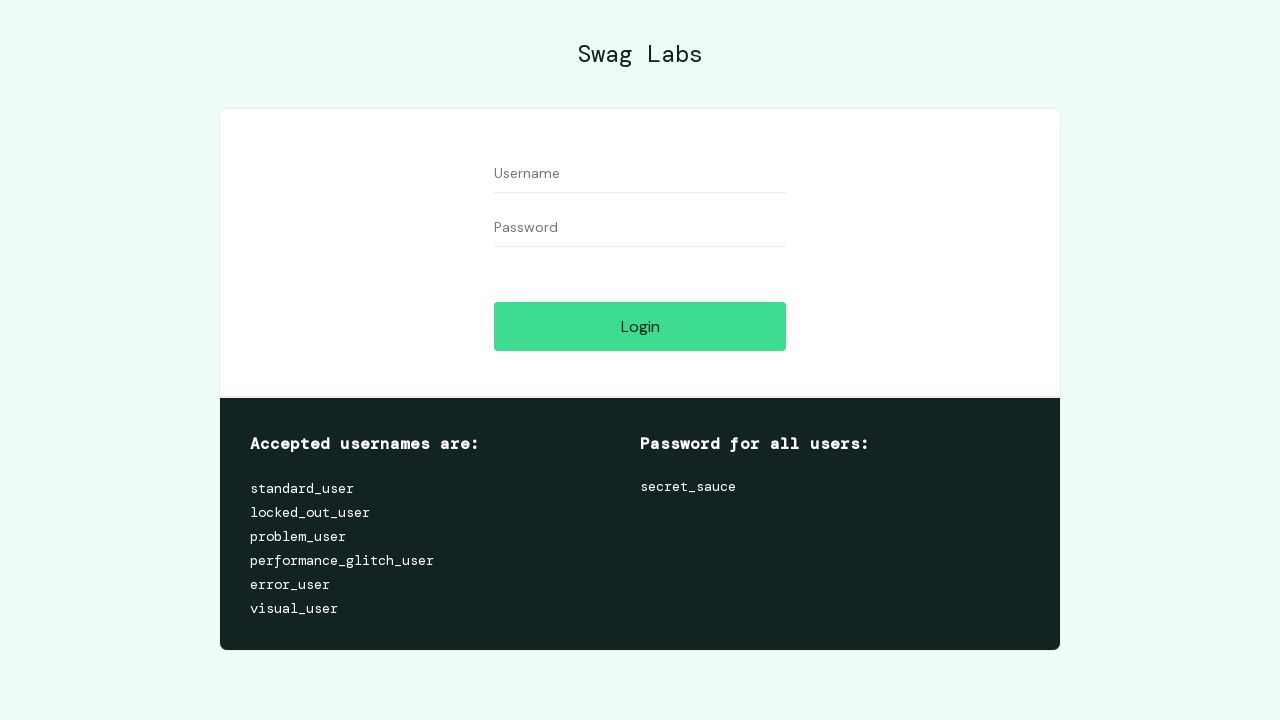

Filled username input field with 'User3479353575' on #user-name
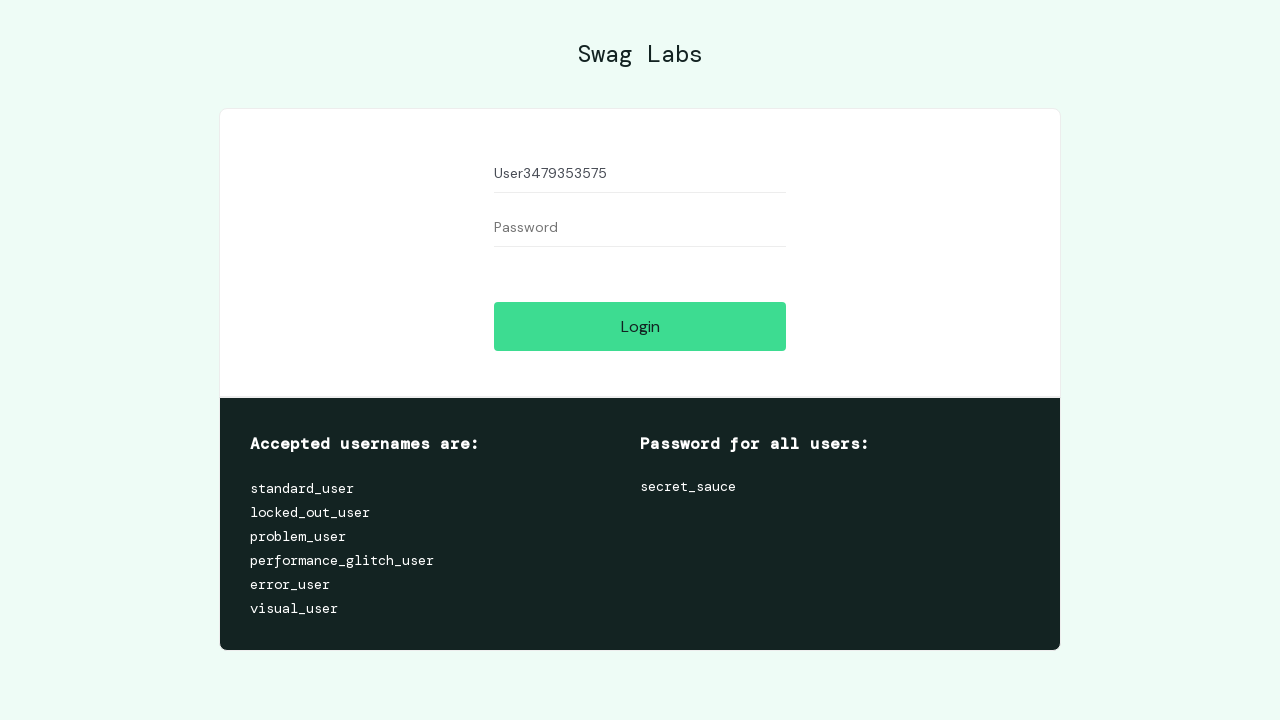

Verified username input value equals 'User3479353575'
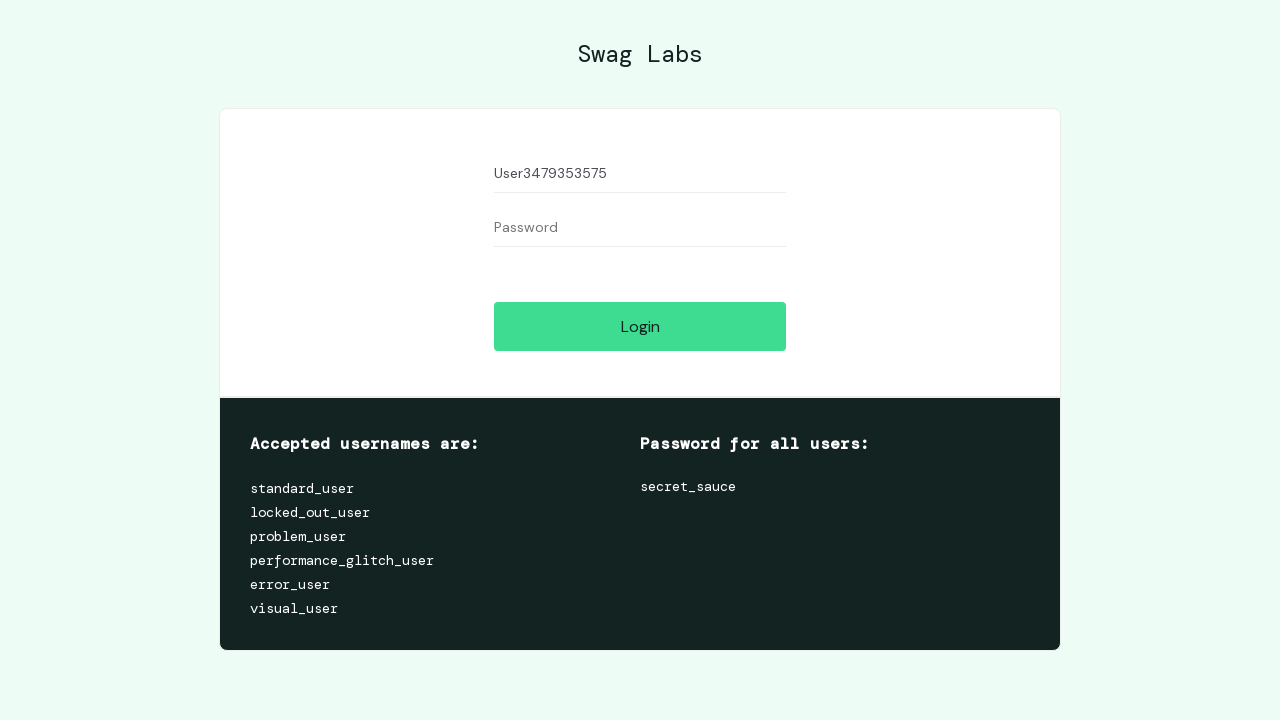

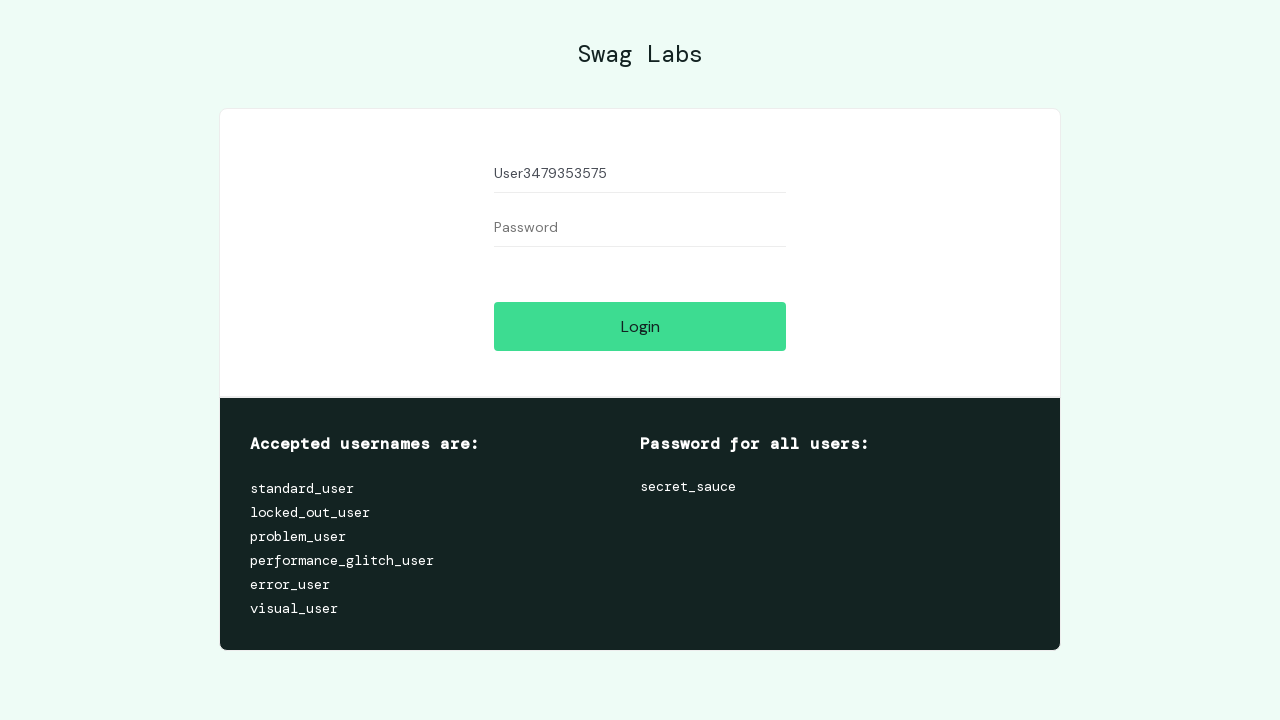